Tests that edits are saved when the edit field loses focus (blur event)

Starting URL: https://demo.playwright.dev/todomvc

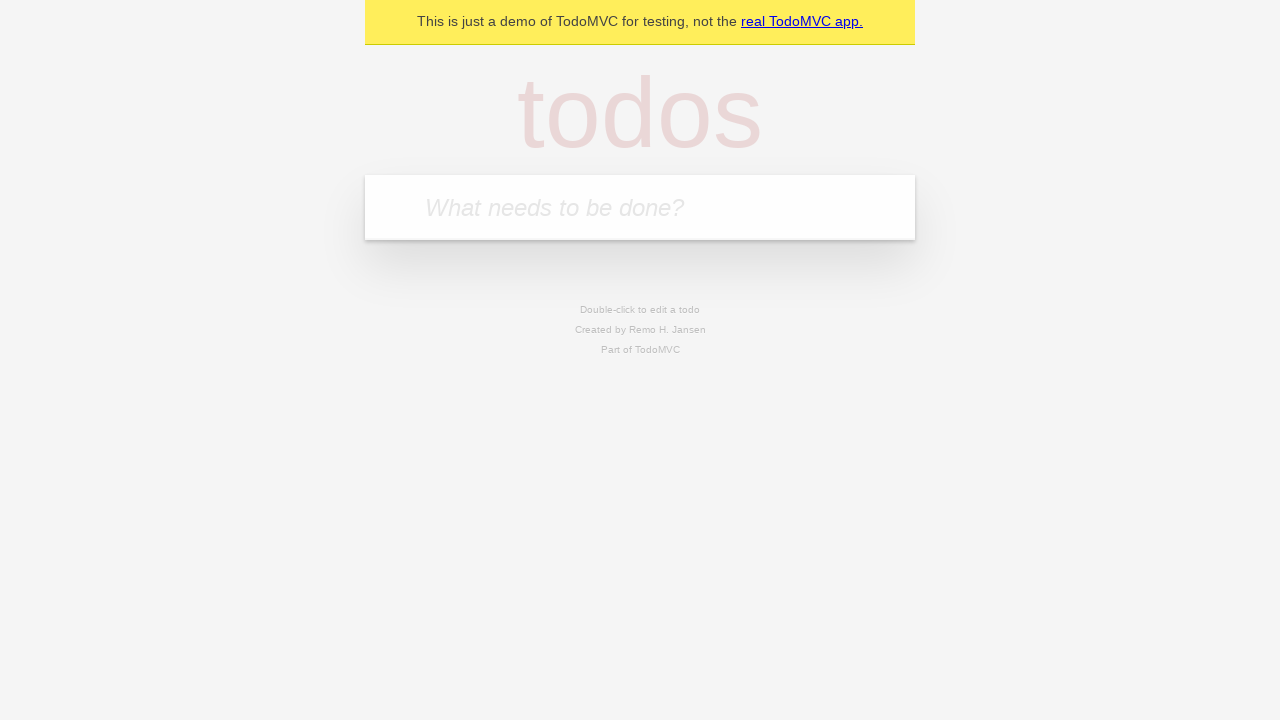

Filled input with first todo item 'buy some cheese' on internal:attr=[placeholder="What needs to be done?"i]
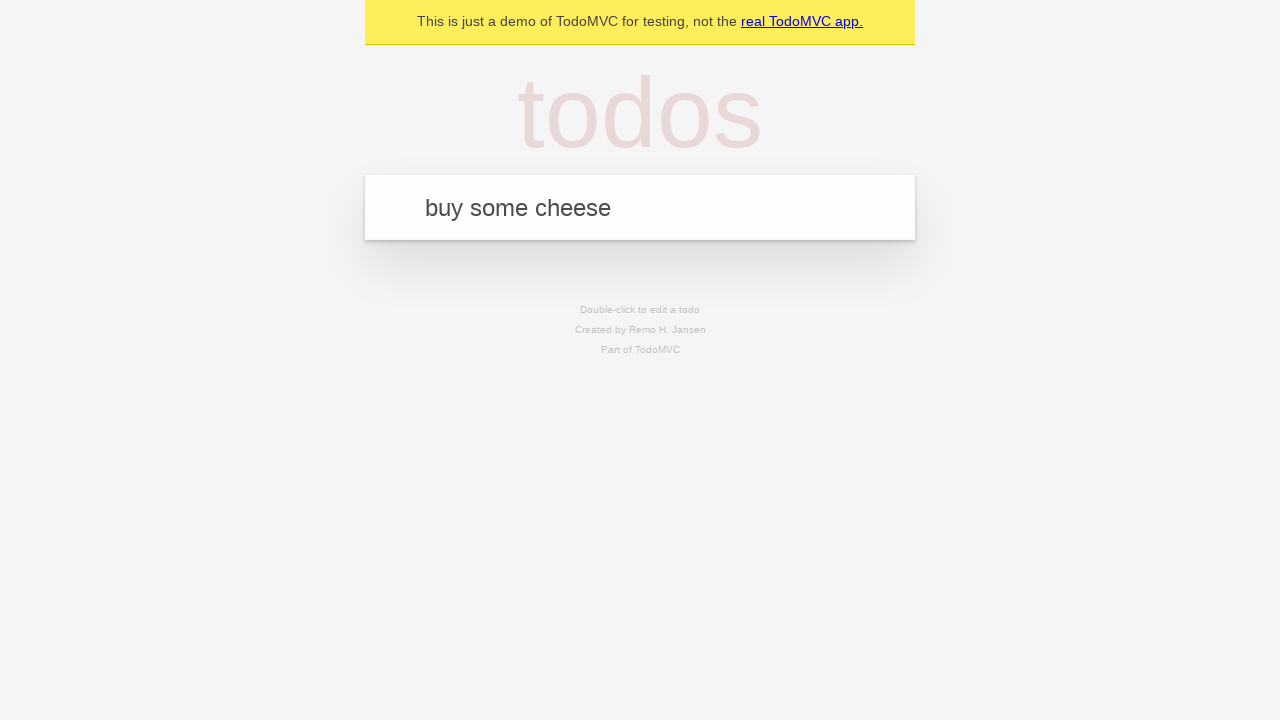

Pressed Enter to create first todo item on internal:attr=[placeholder="What needs to be done?"i]
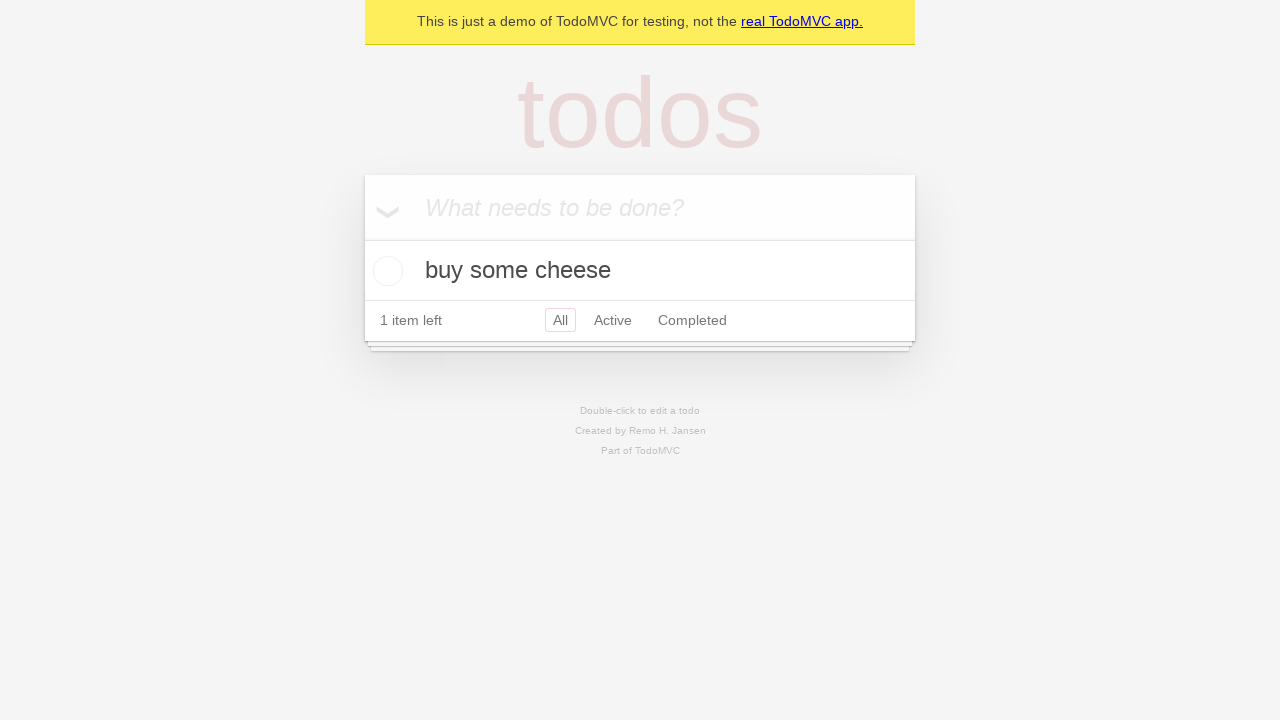

Filled input with second todo item 'feed the cat' on internal:attr=[placeholder="What needs to be done?"i]
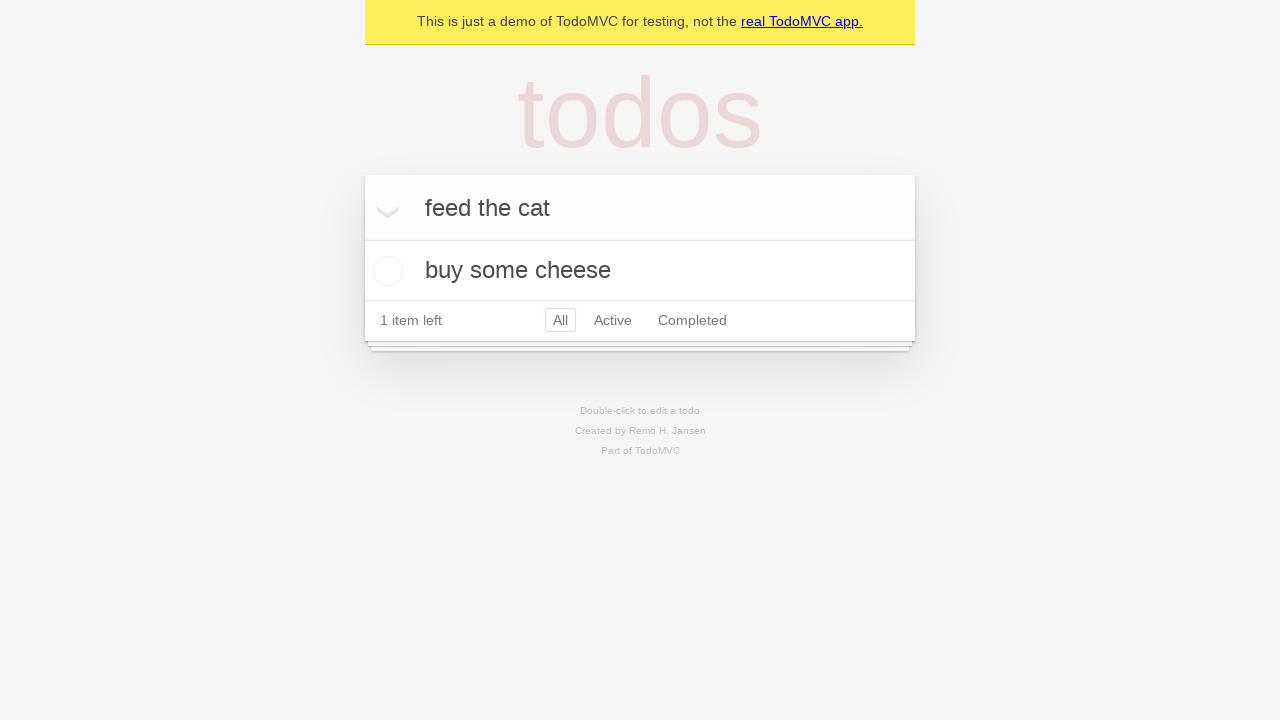

Pressed Enter to create second todo item on internal:attr=[placeholder="What needs to be done?"i]
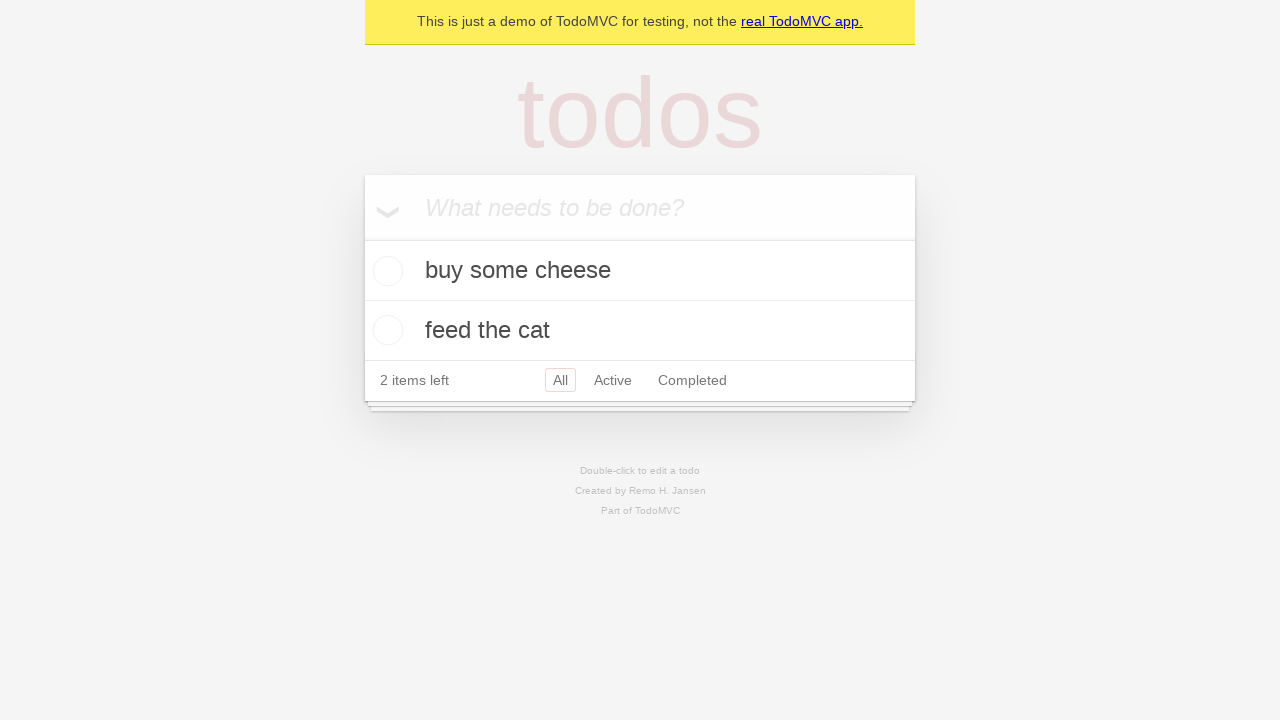

Filled input with third todo item 'book a doctors appointment' on internal:attr=[placeholder="What needs to be done?"i]
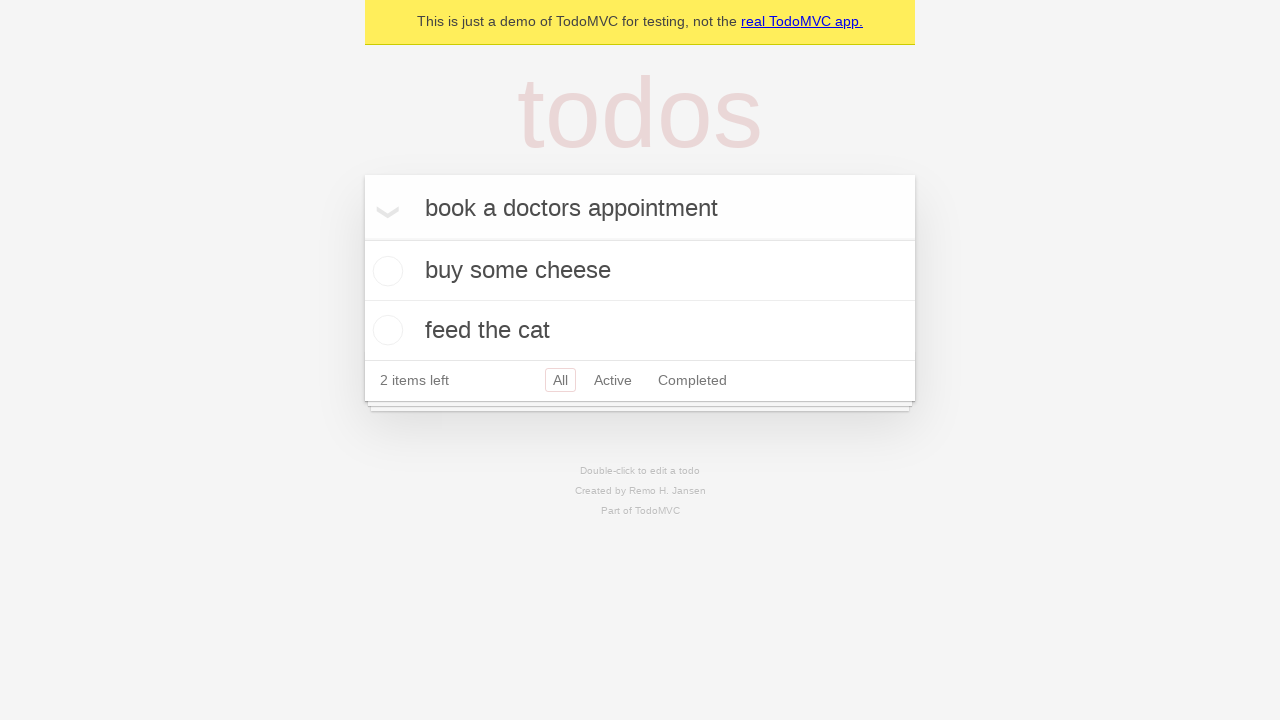

Pressed Enter to create third todo item on internal:attr=[placeholder="What needs to be done?"i]
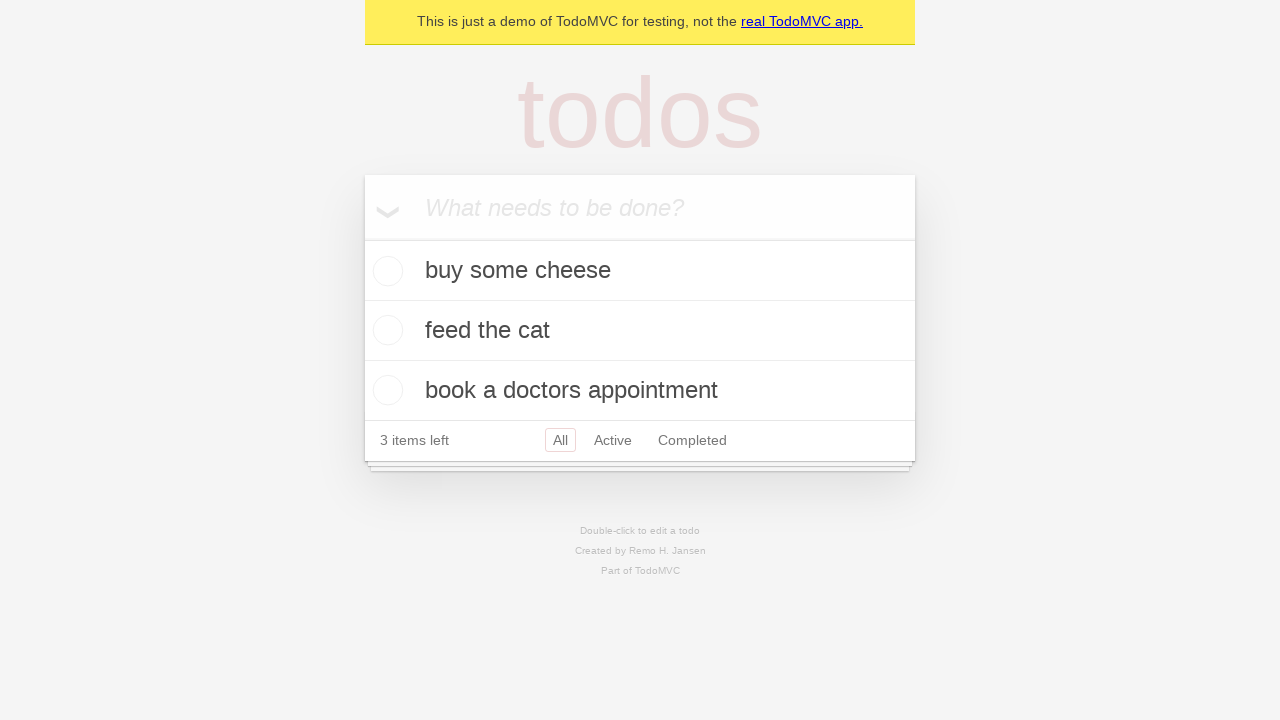

Double-clicked second todo item to enter edit mode at (640, 331) on internal:testid=[data-testid="todo-item"s] >> nth=1
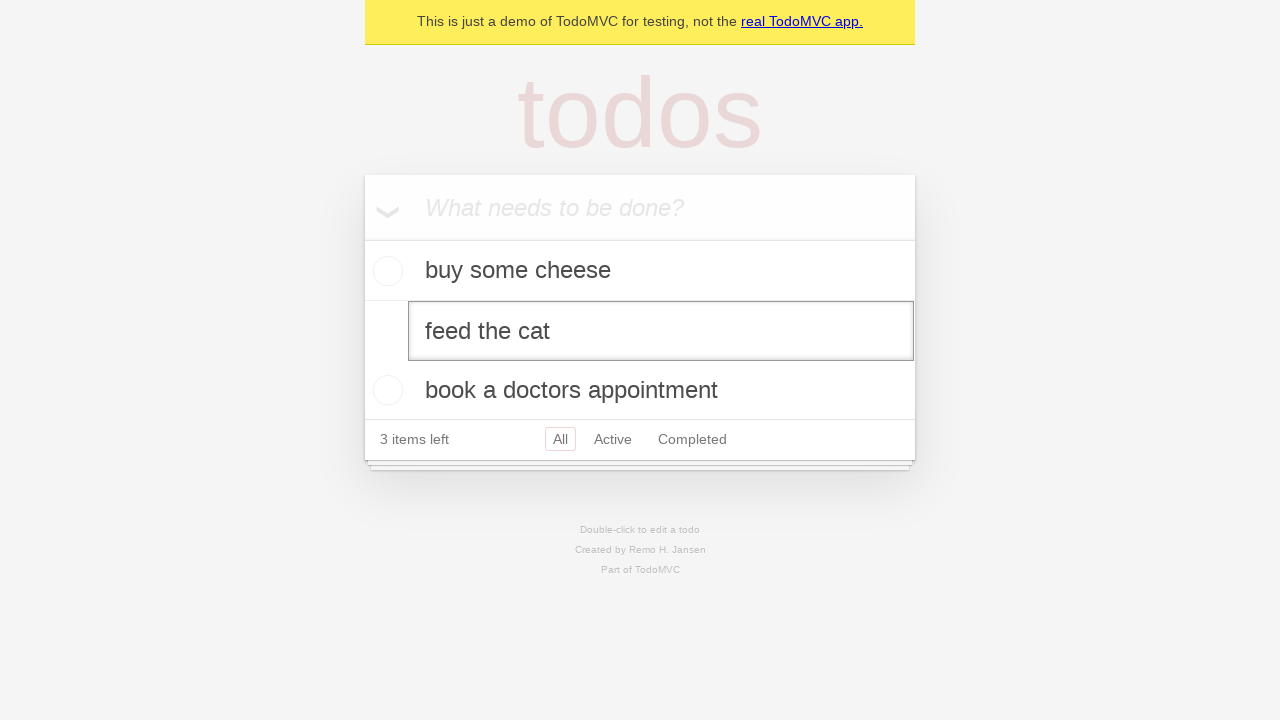

Changed second todo item text to 'buy some sausages' on internal:testid=[data-testid="todo-item"s] >> nth=1 >> internal:role=textbox[nam
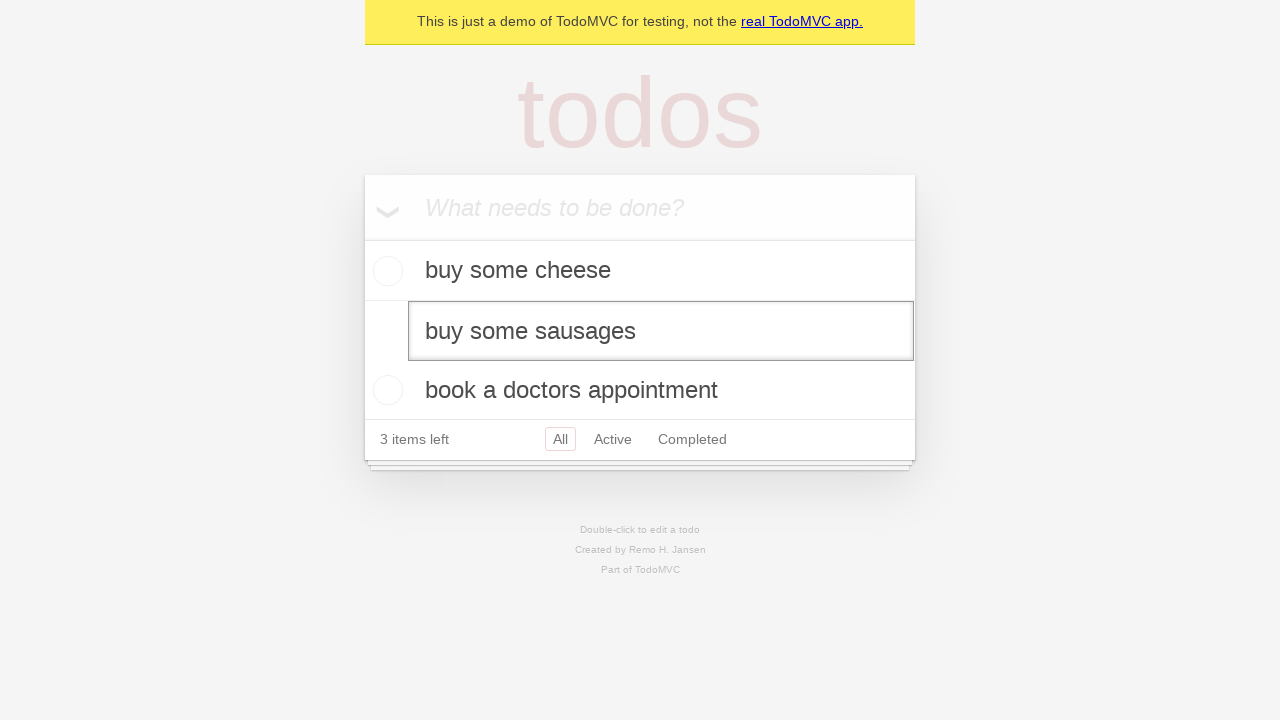

Dispatched blur event to save edits on the second todo item
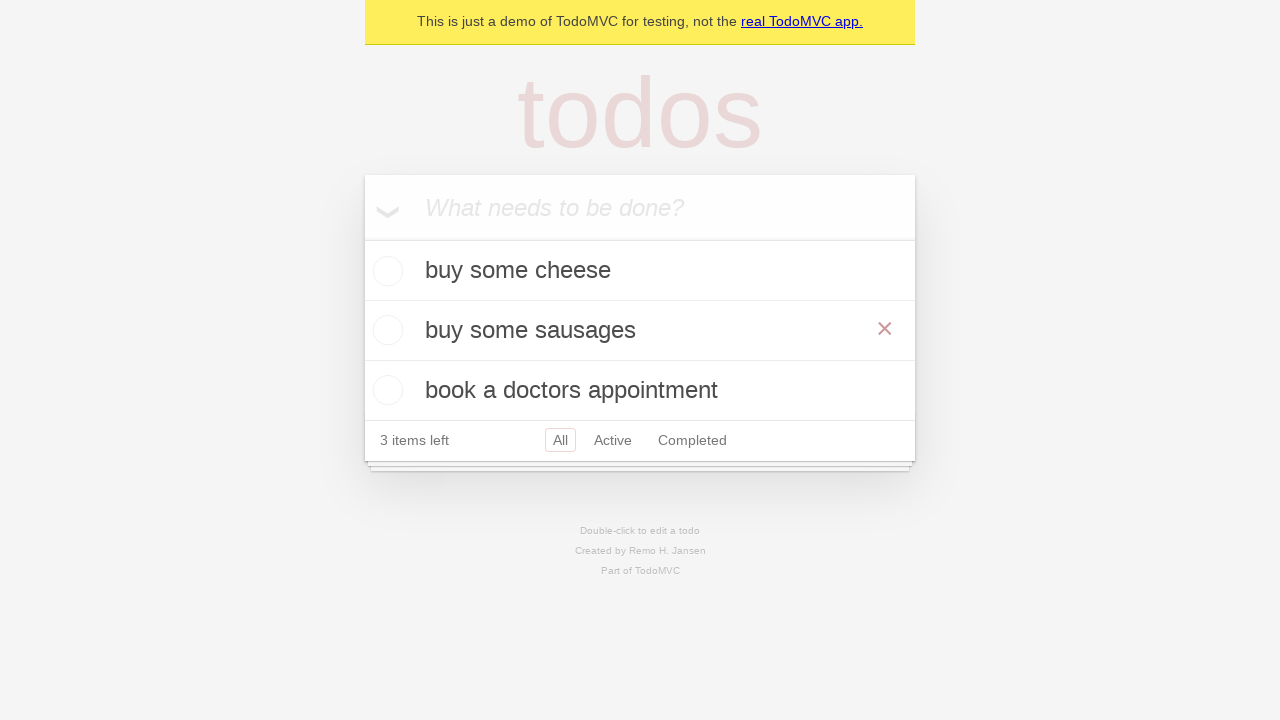

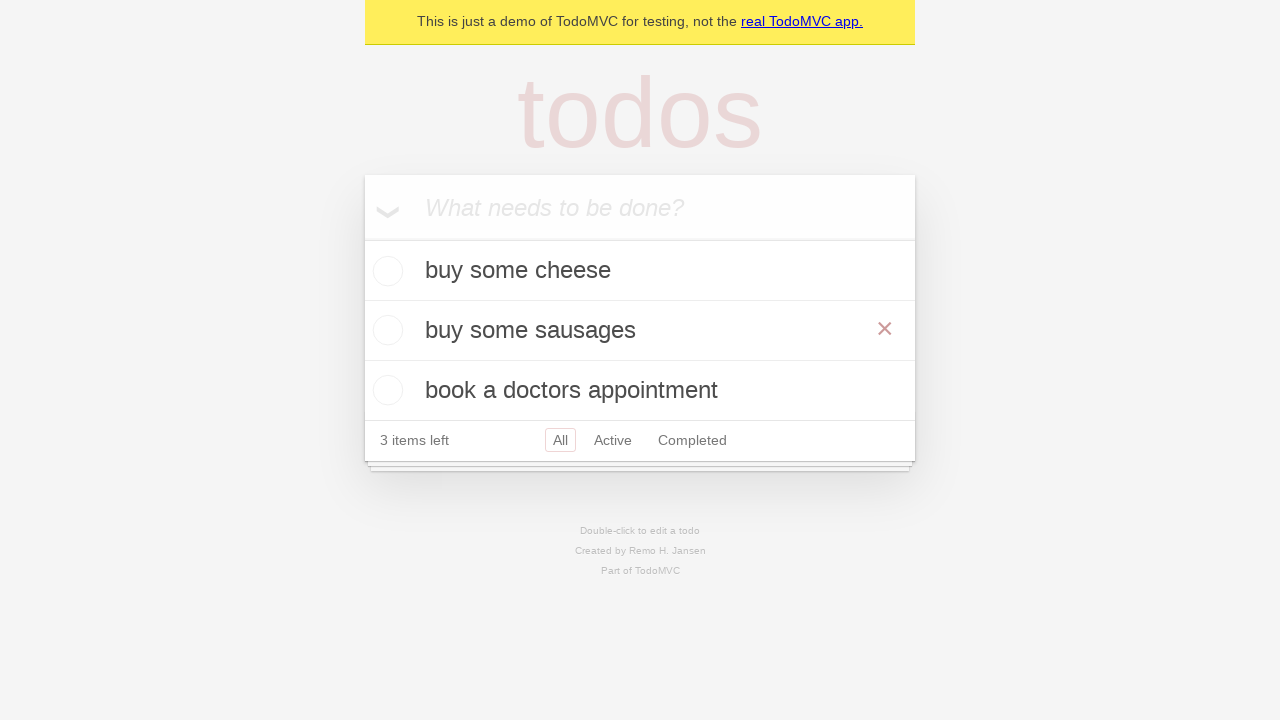